Tests drag and drop functionality by dragging an element and dropping it onto a target area within an iframe

Starting URL: https://jqueryui.com/droppable

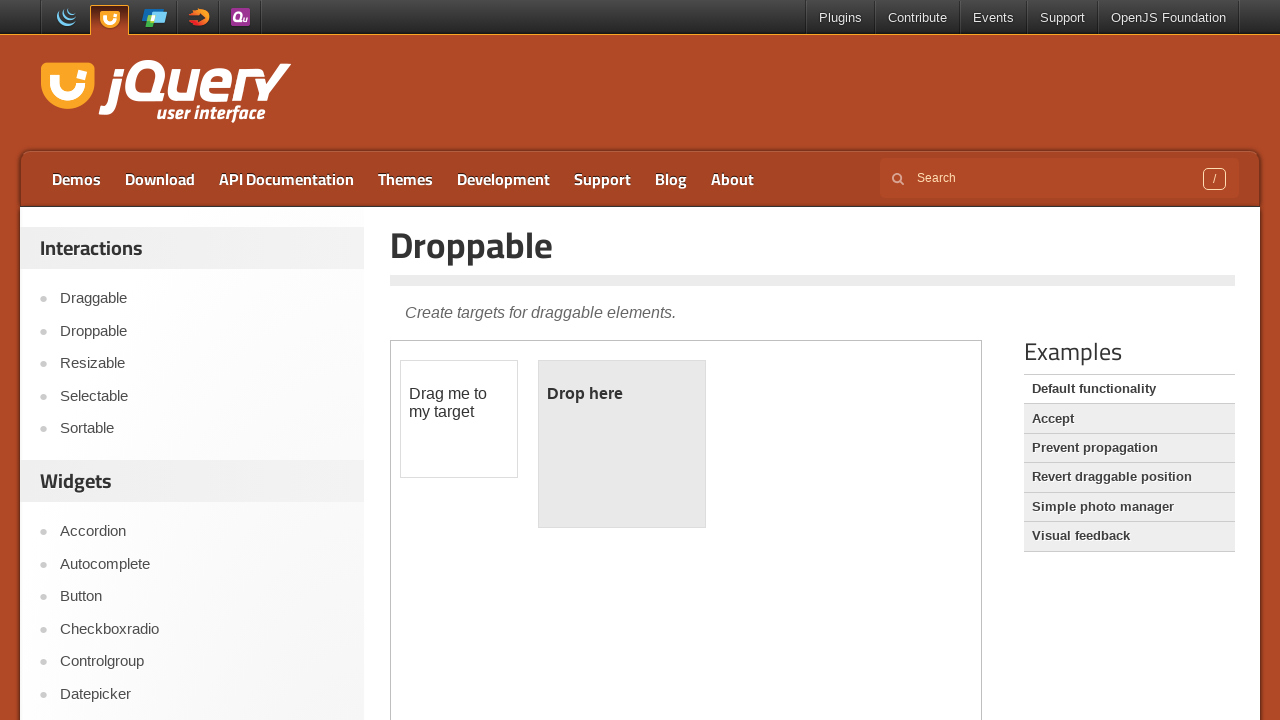

Located the iframe containing the drag and drop demo
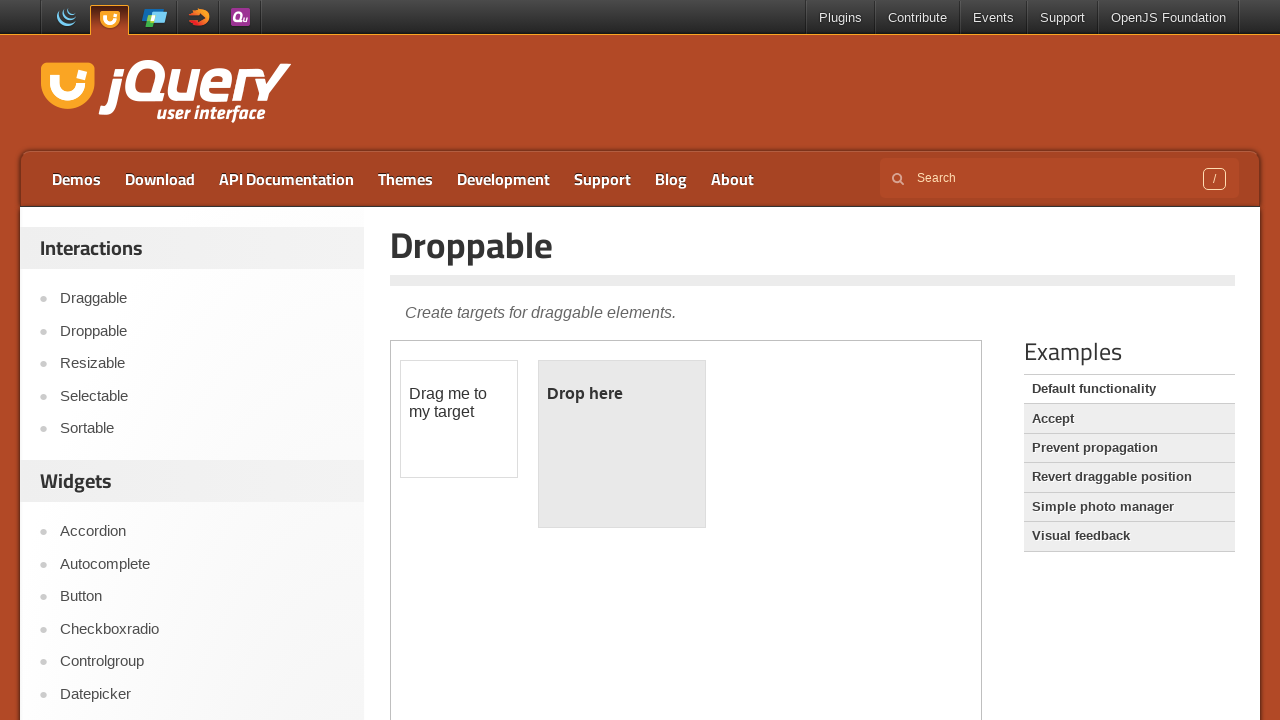

Located the draggable element
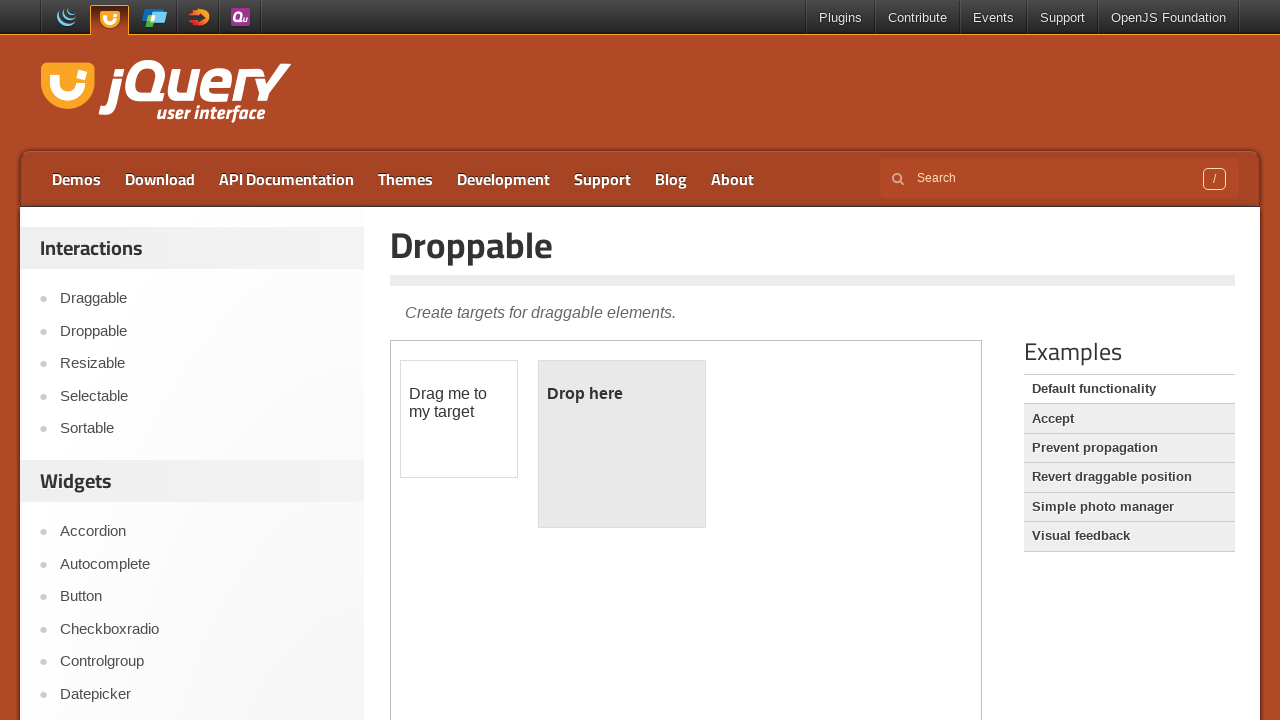

Located the droppable target element
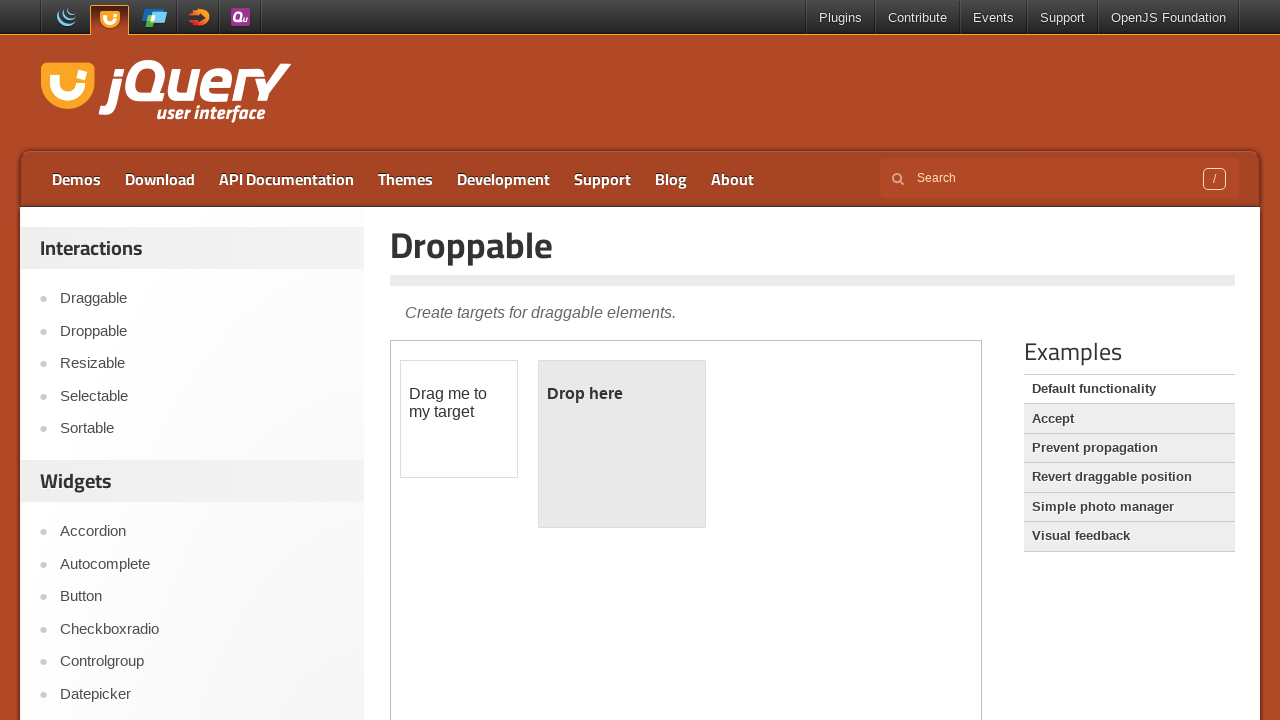

Dragged the draggable element and dropped it onto the droppable target at (622, 444)
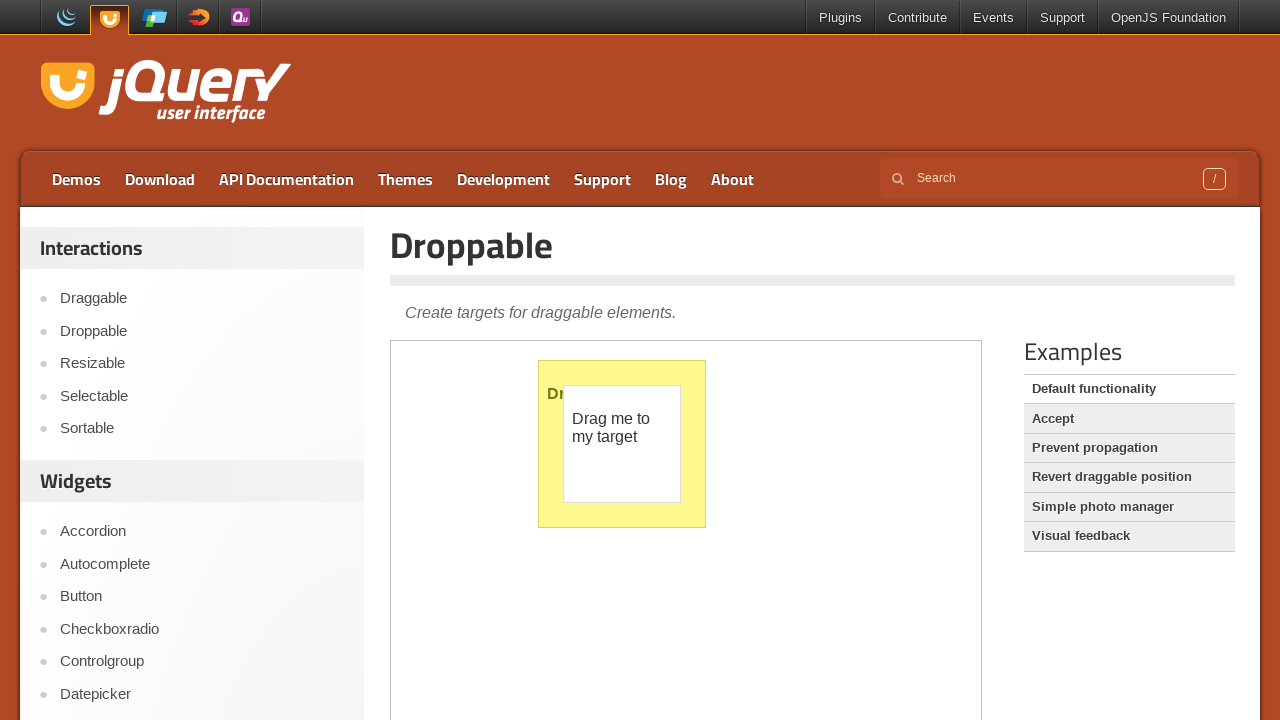

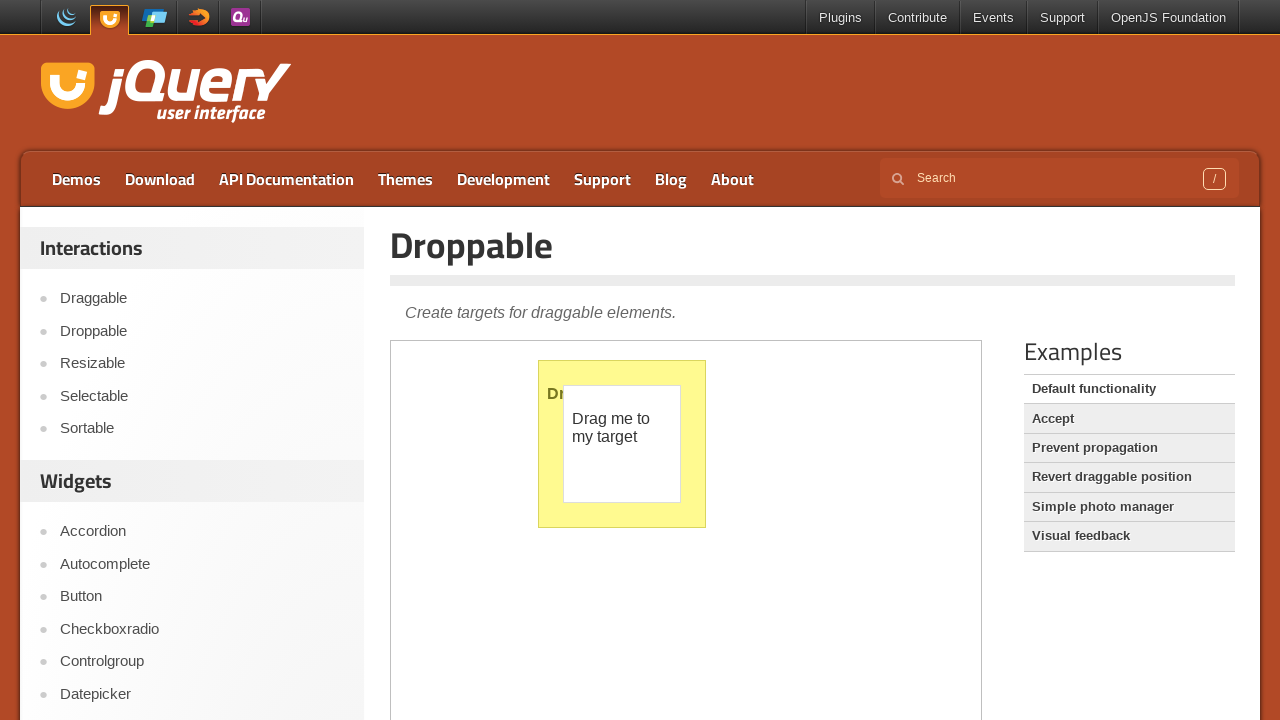